Tests the Selenium practice form by filling in the name field with a sample value

Starting URL: https://www.tutorialspoint.com/selenium/practice/selenium_automation_practice.php

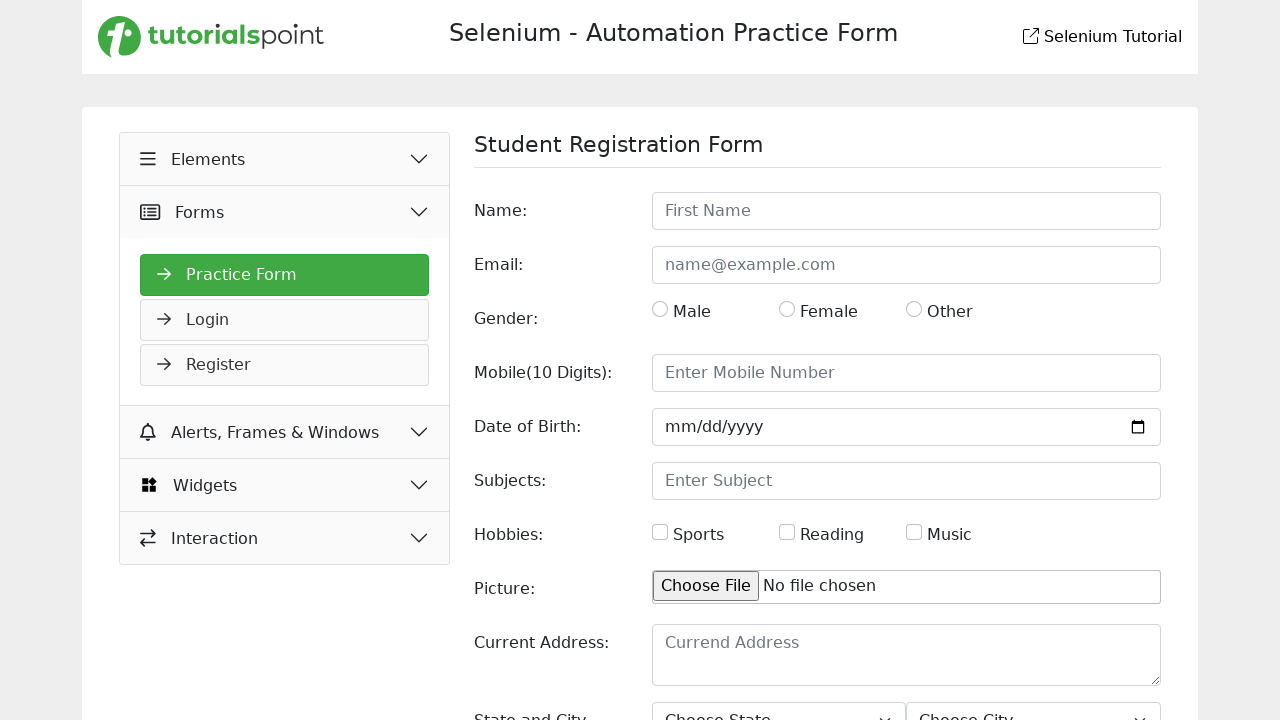

Filled name field with 'Viktor' on #name
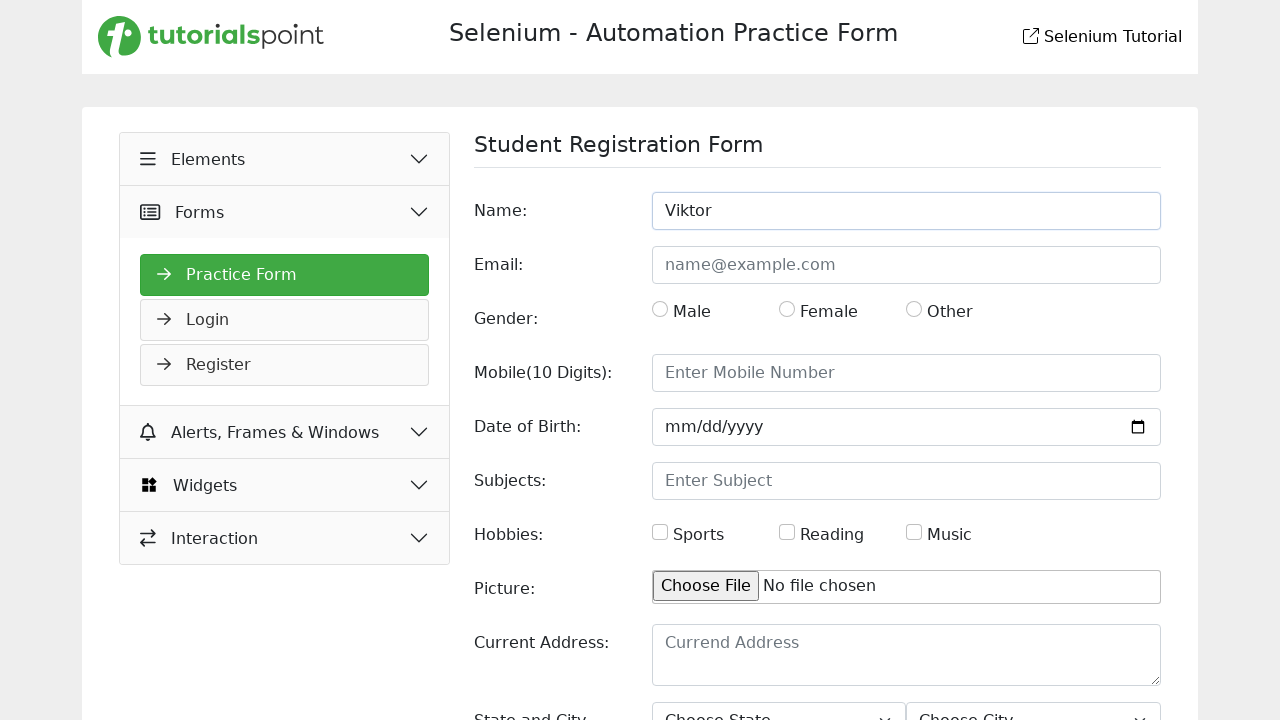

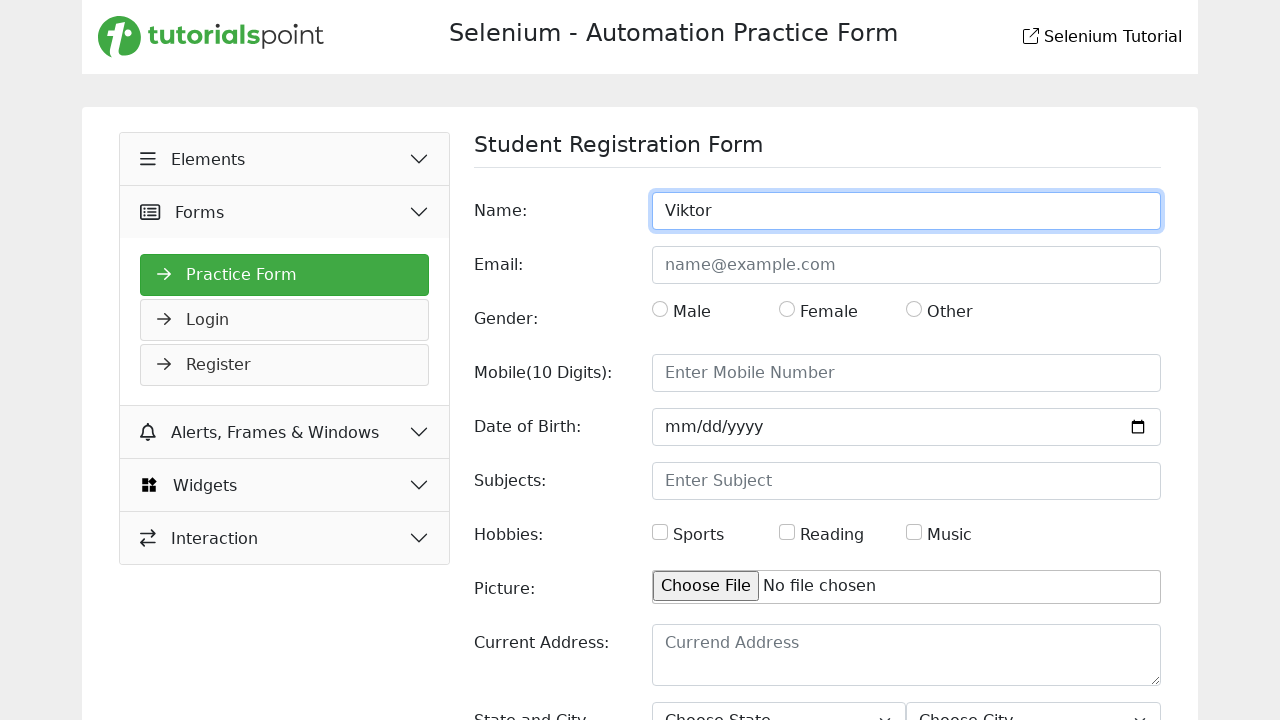